Tests multi-select dropdown functionality by selecting multiple options using Ctrl+Click, then deselecting one option, and verifying the selected items in a W3Schools TryIt example page.

Starting URL: https://www.w3schools.com/tags/tryit.asp?filename=tryhtml_select_multiple

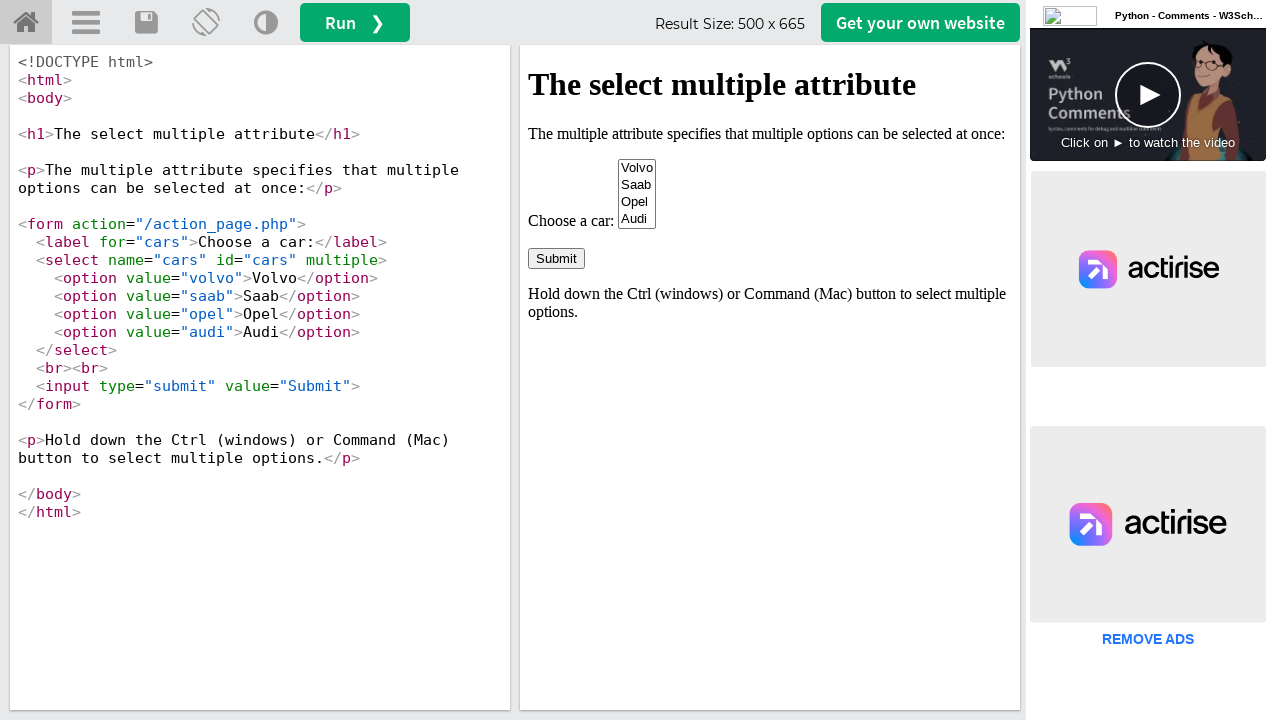

Waited for page to load - #tryhome selector found
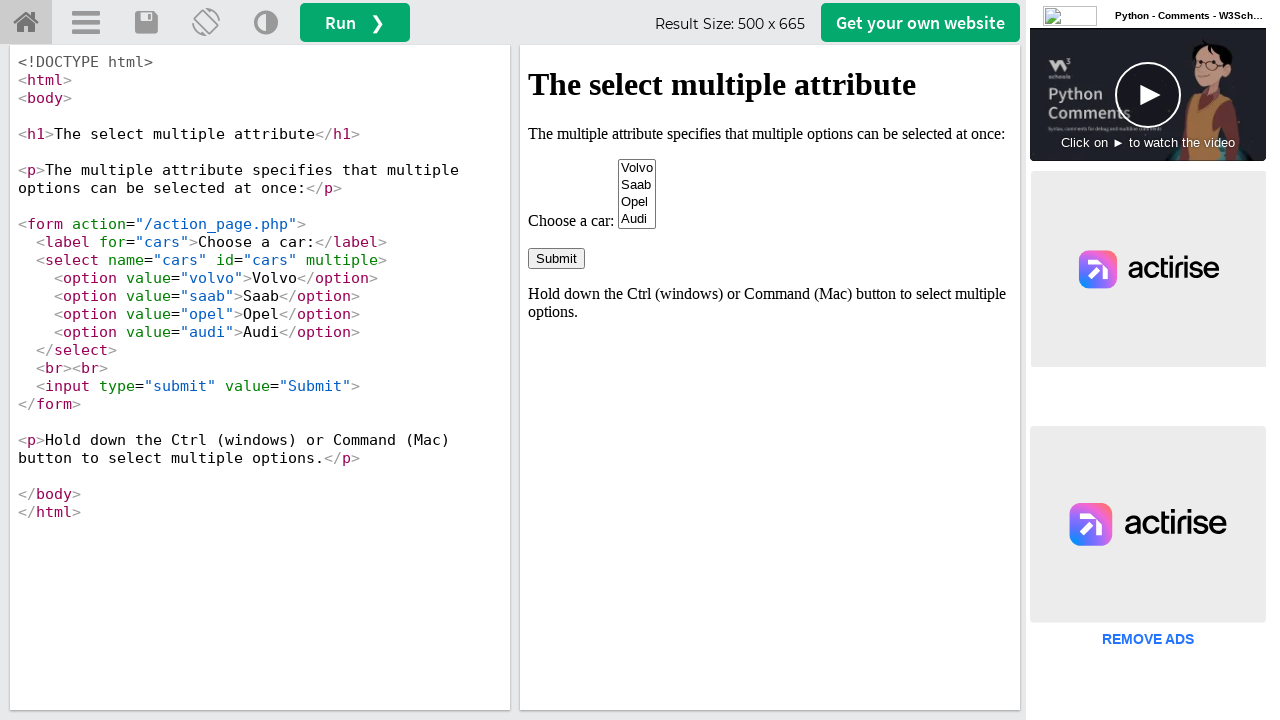

Located iframe with ID 'iframeResult'
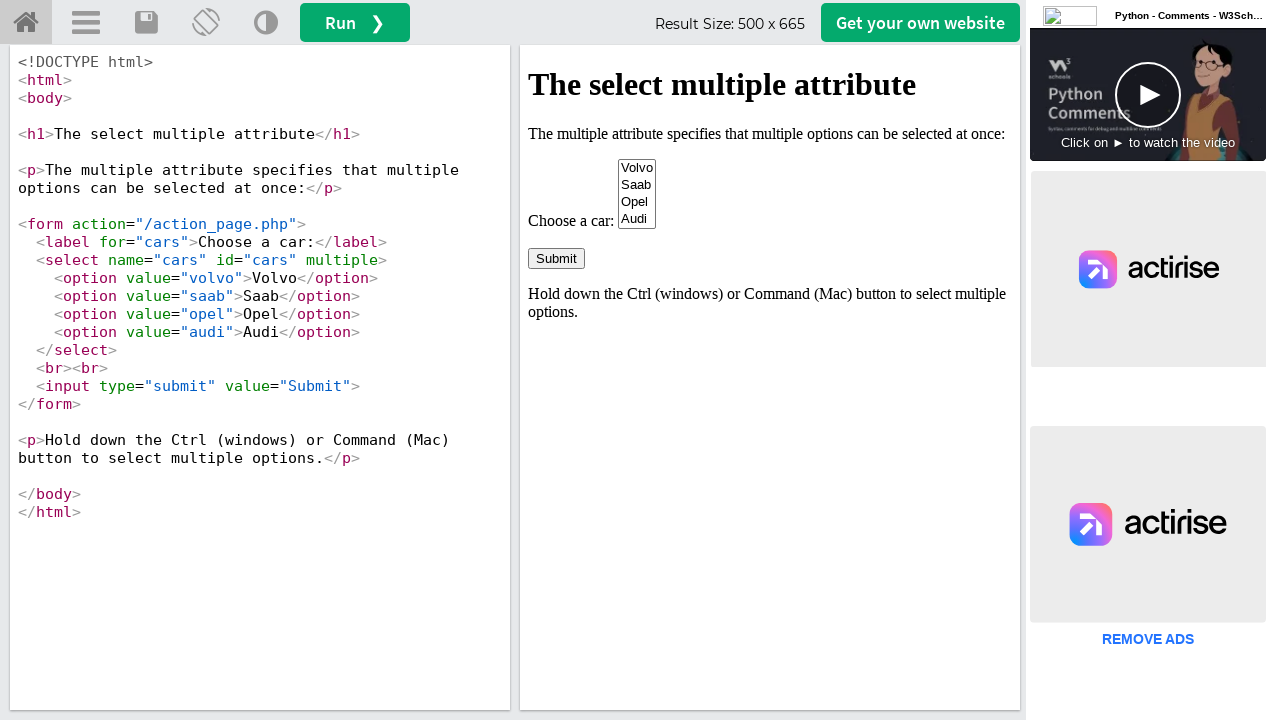

Located multi-select dropdown with name 'cars'
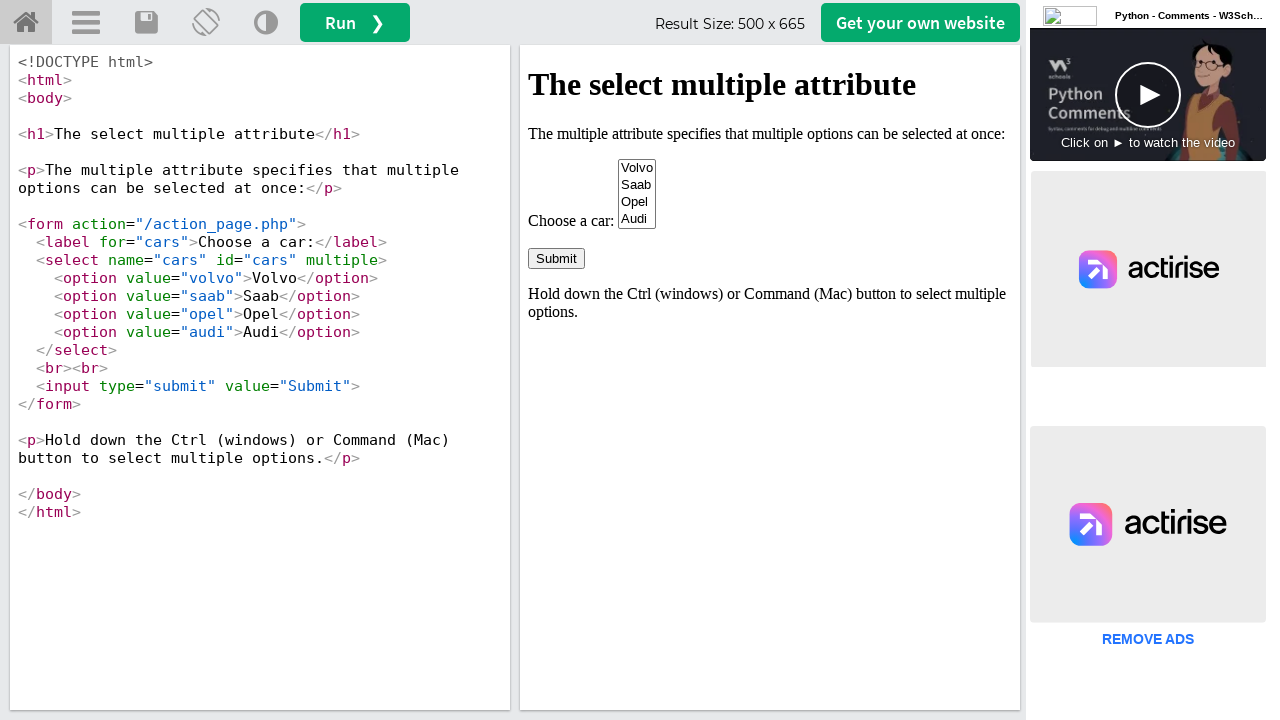

Located all option elements in the cars dropdown
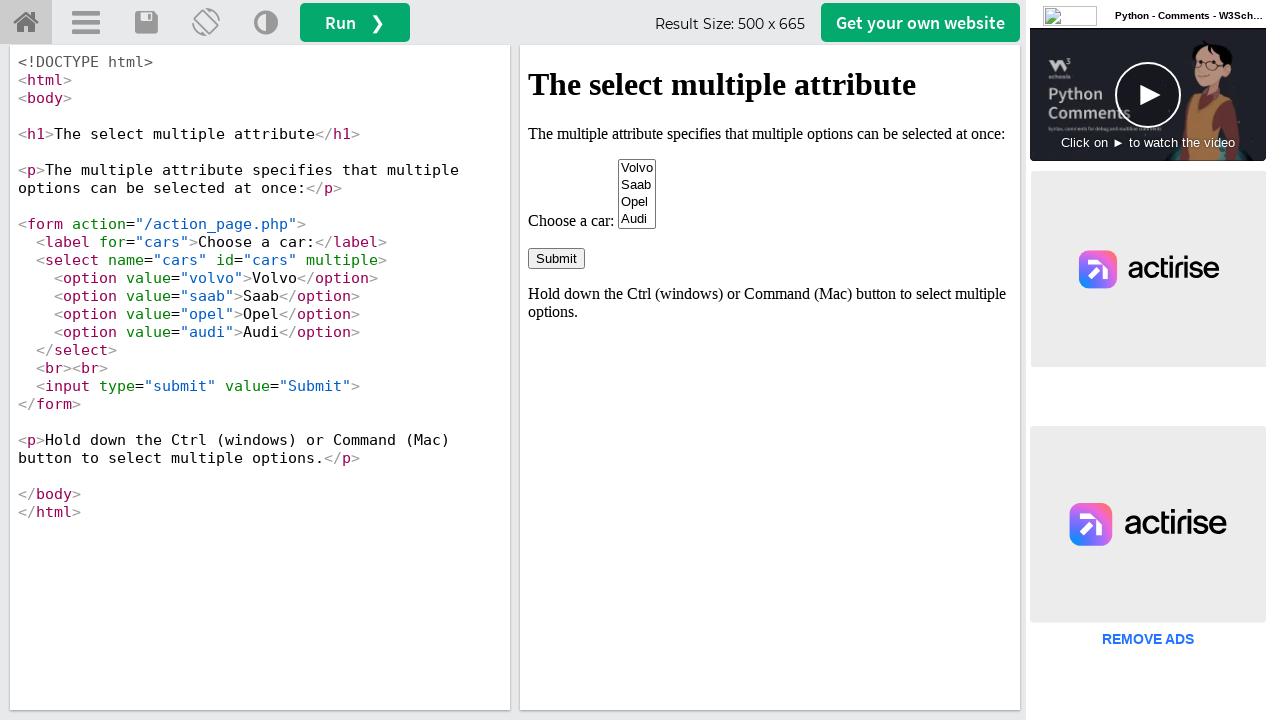

Selected first option (Volvo) using Ctrl+Click at (637, 168) on #iframeResult >> internal:control=enter-frame >> select[name='cars'] option >> n
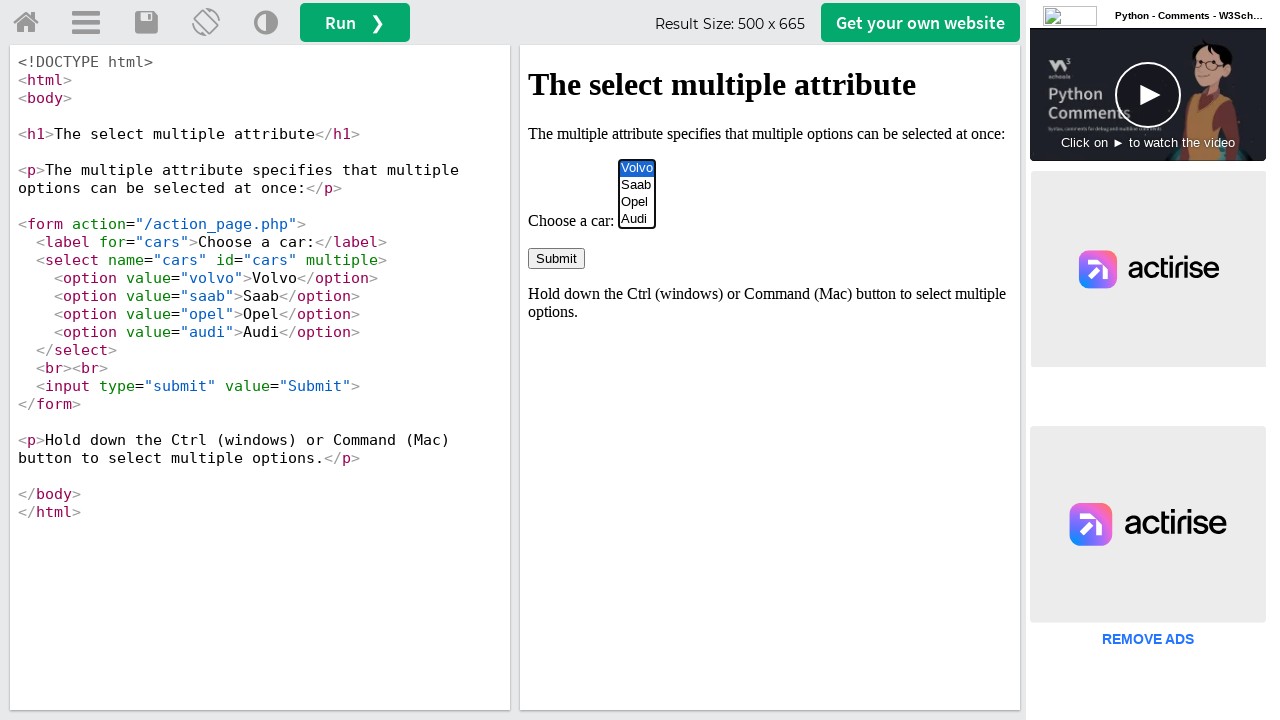

Selected third option (Opel) using Ctrl+Click at (637, 202) on #iframeResult >> internal:control=enter-frame >> select[name='cars'] option >> n
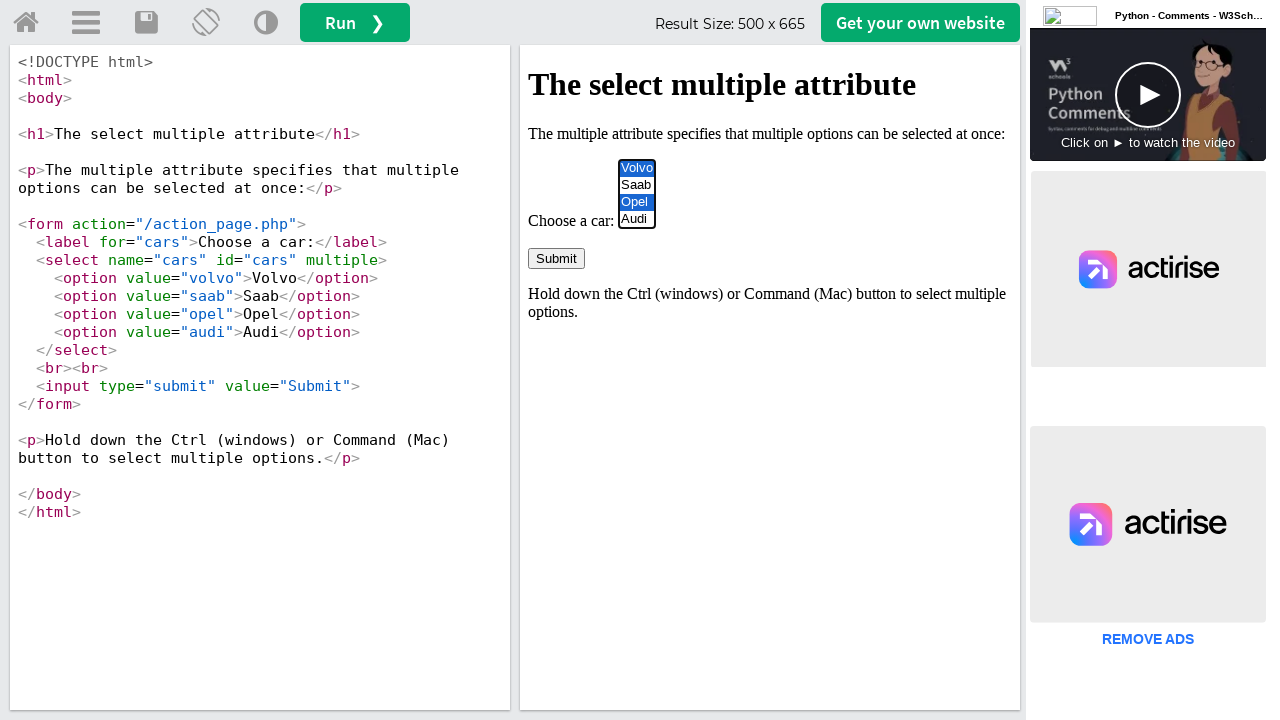

Selected fourth option (Audi) using Ctrl+Click at (637, 219) on #iframeResult >> internal:control=enter-frame >> select[name='cars'] option >> n
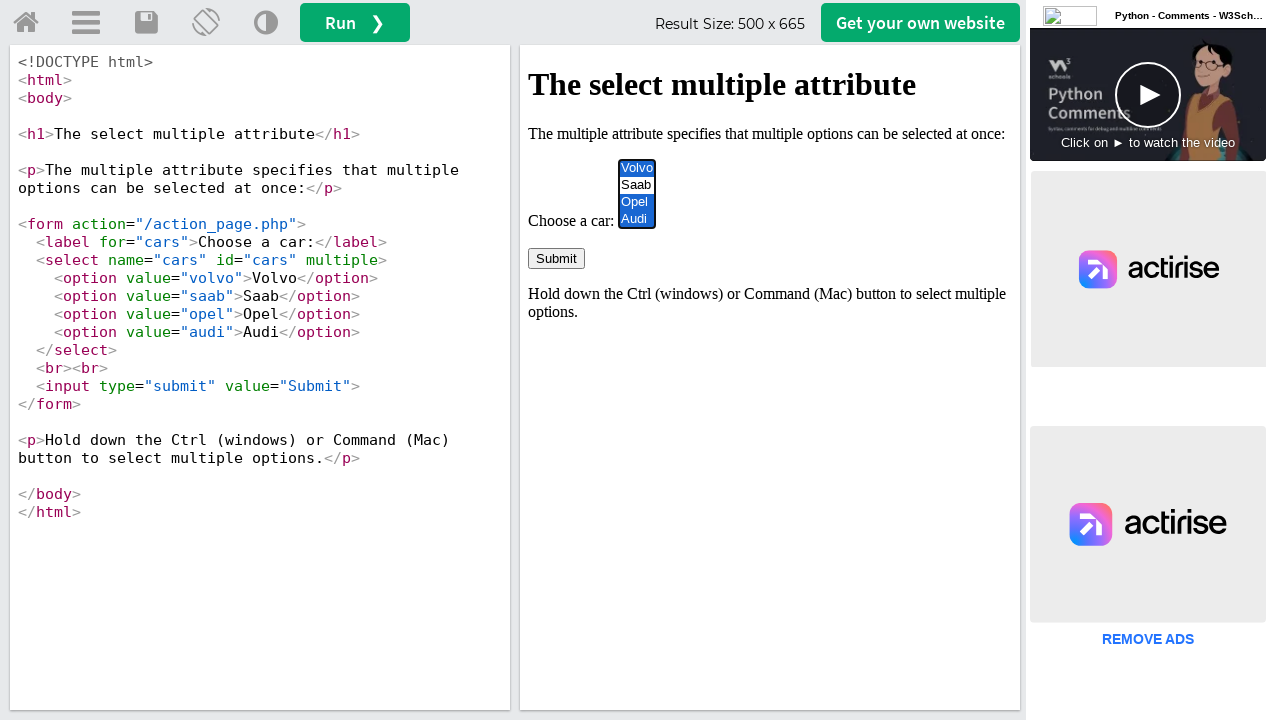

Deselected third option (Opel) using Ctrl+Click at (637, 202) on #iframeResult >> internal:control=enter-frame >> select[name='cars'] option >> n
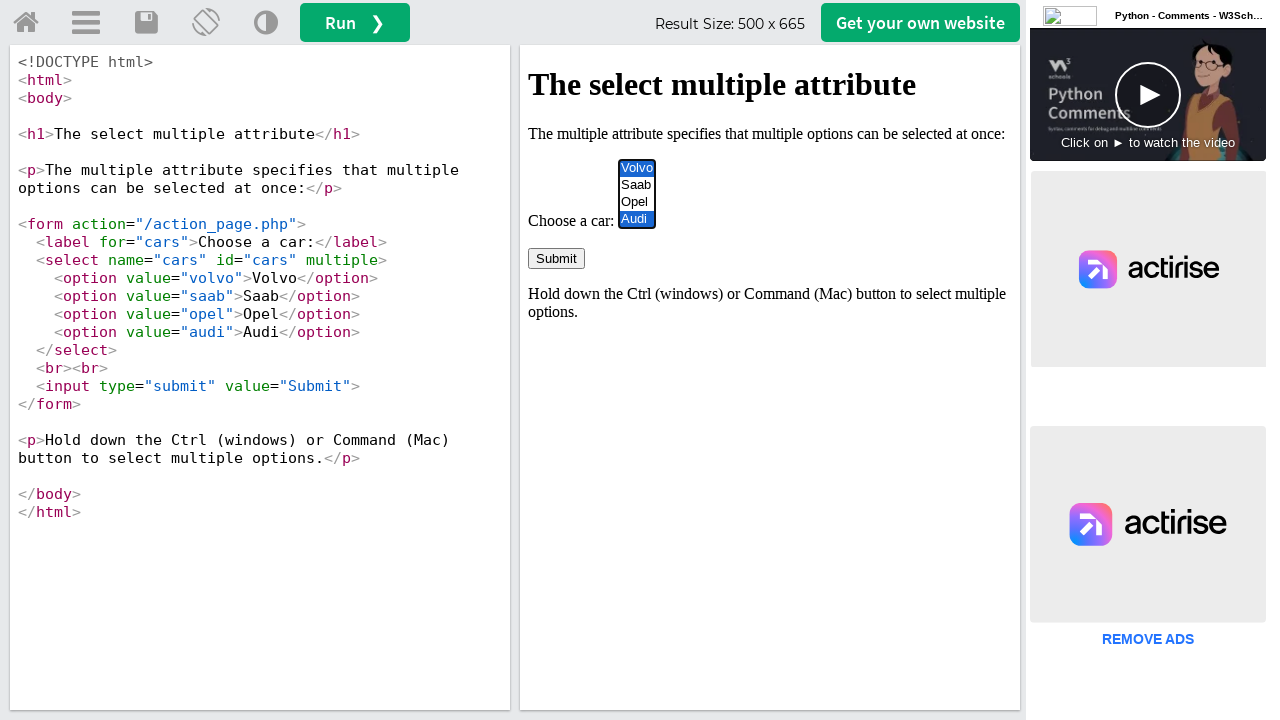

Waited 1000ms for any UI updates to complete
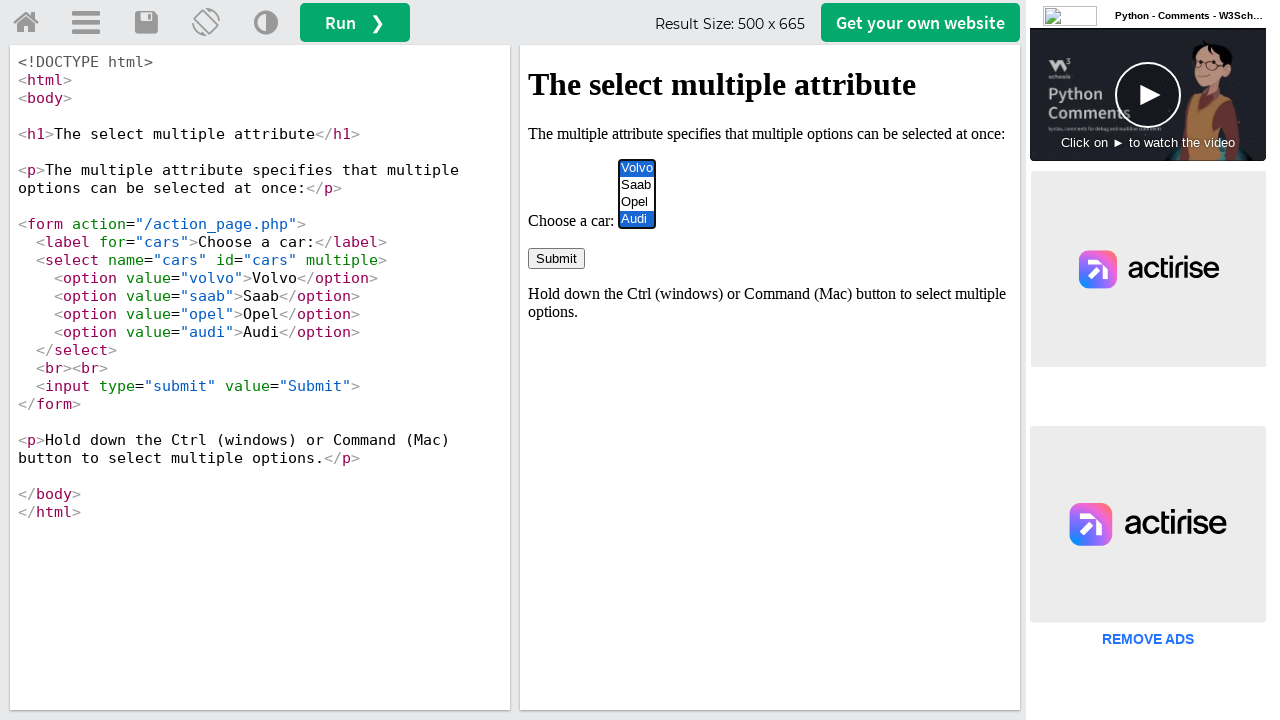

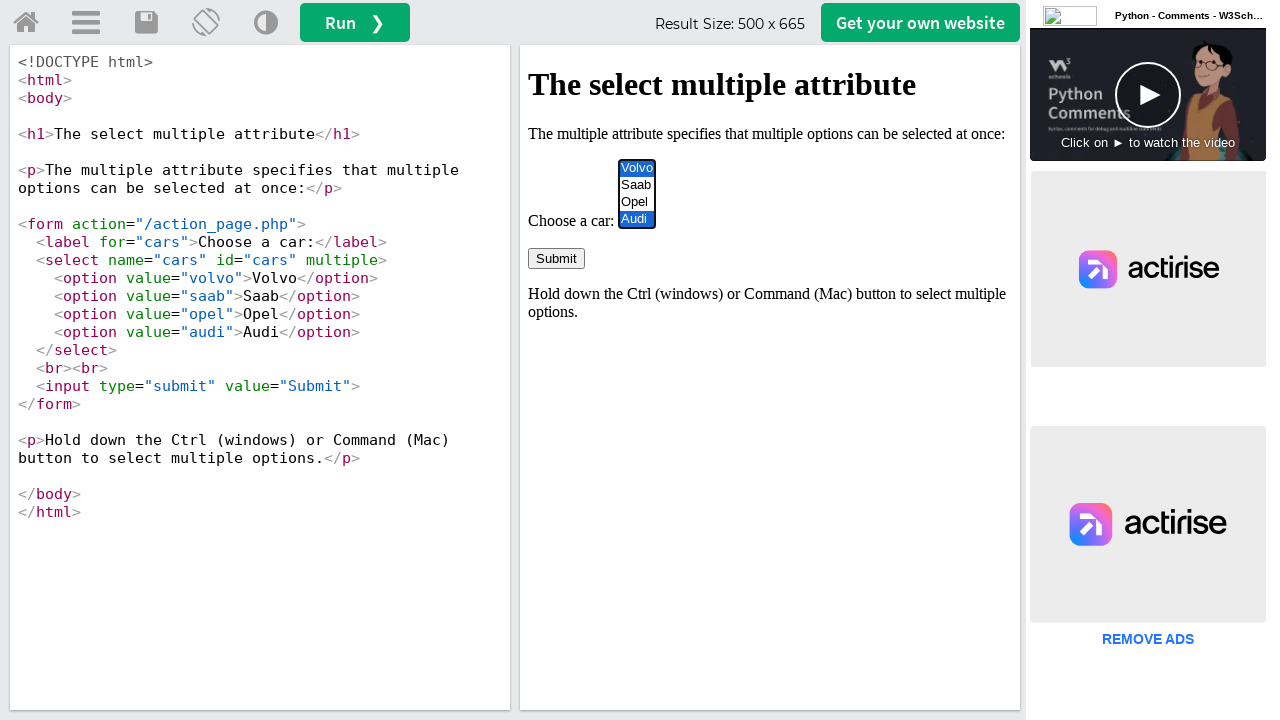